Tests interaction with a select dropdown menu on a demo QA page by locating the select element and verifying its options are available

Starting URL: https://demoqa.com/select-menu

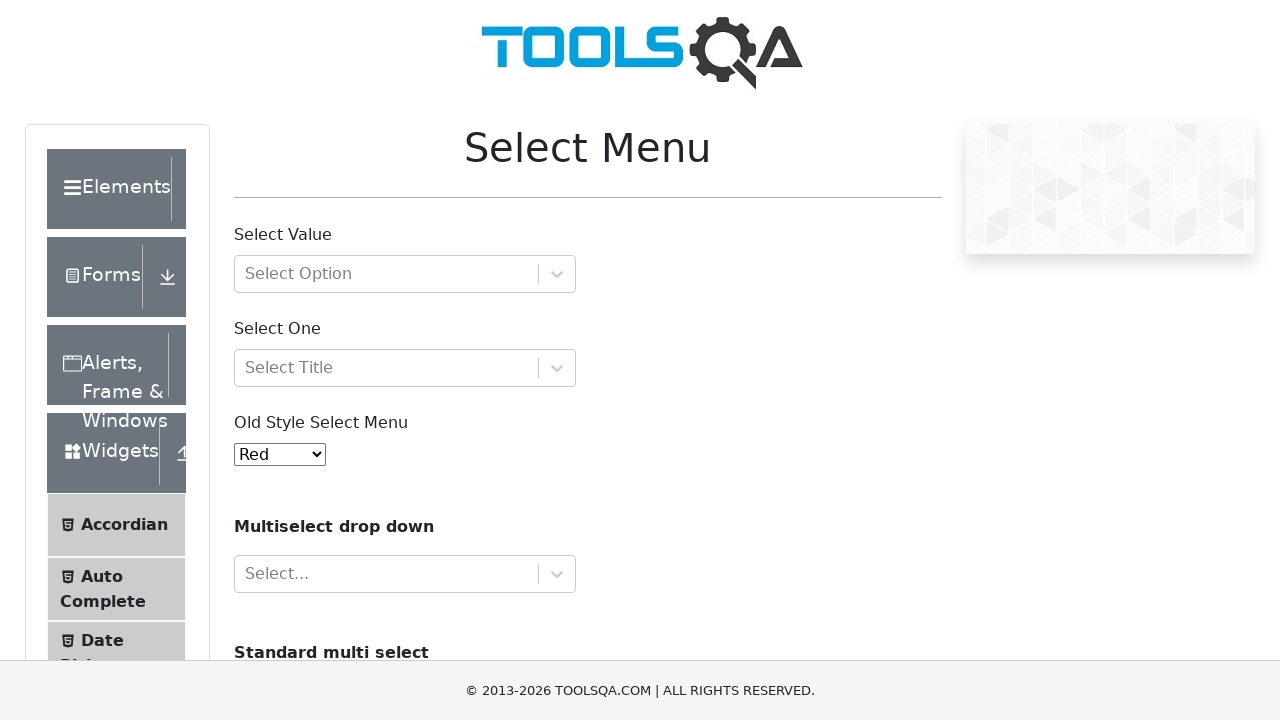

Navigated to the select menu demo page
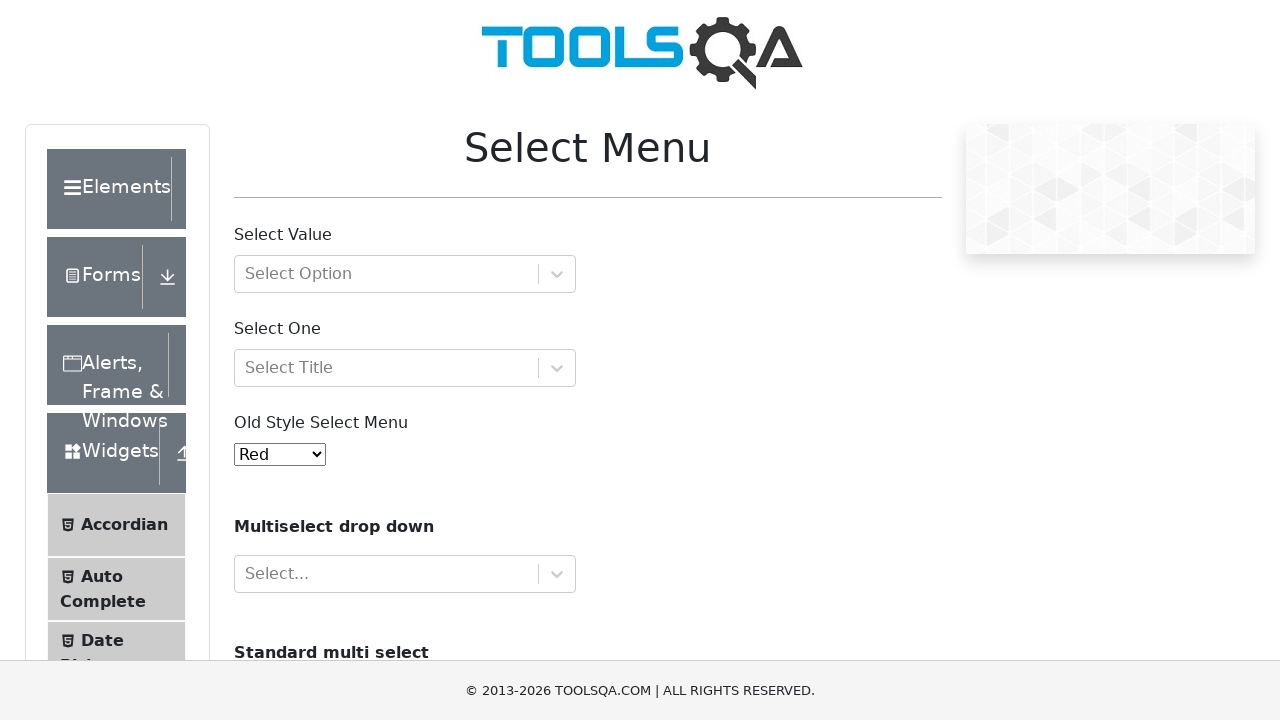

Old select menu element became available
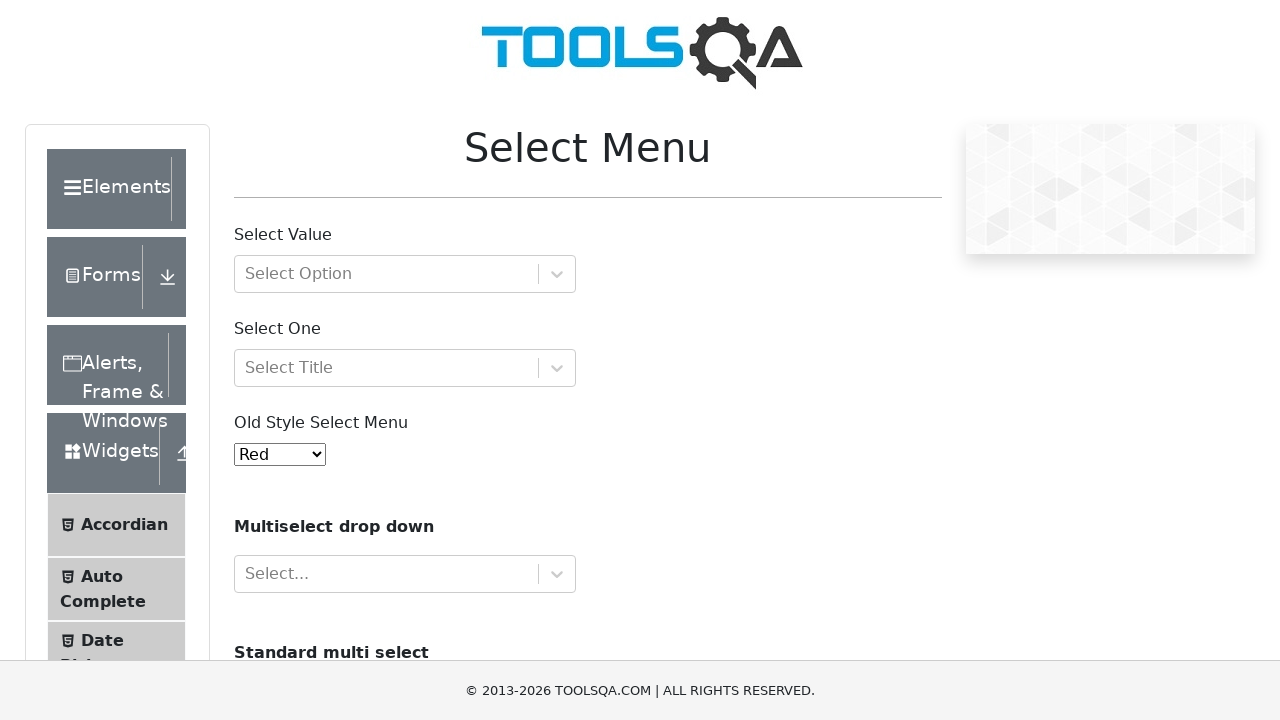

Selected option value '3' from the old select menu on #oldSelectMenu
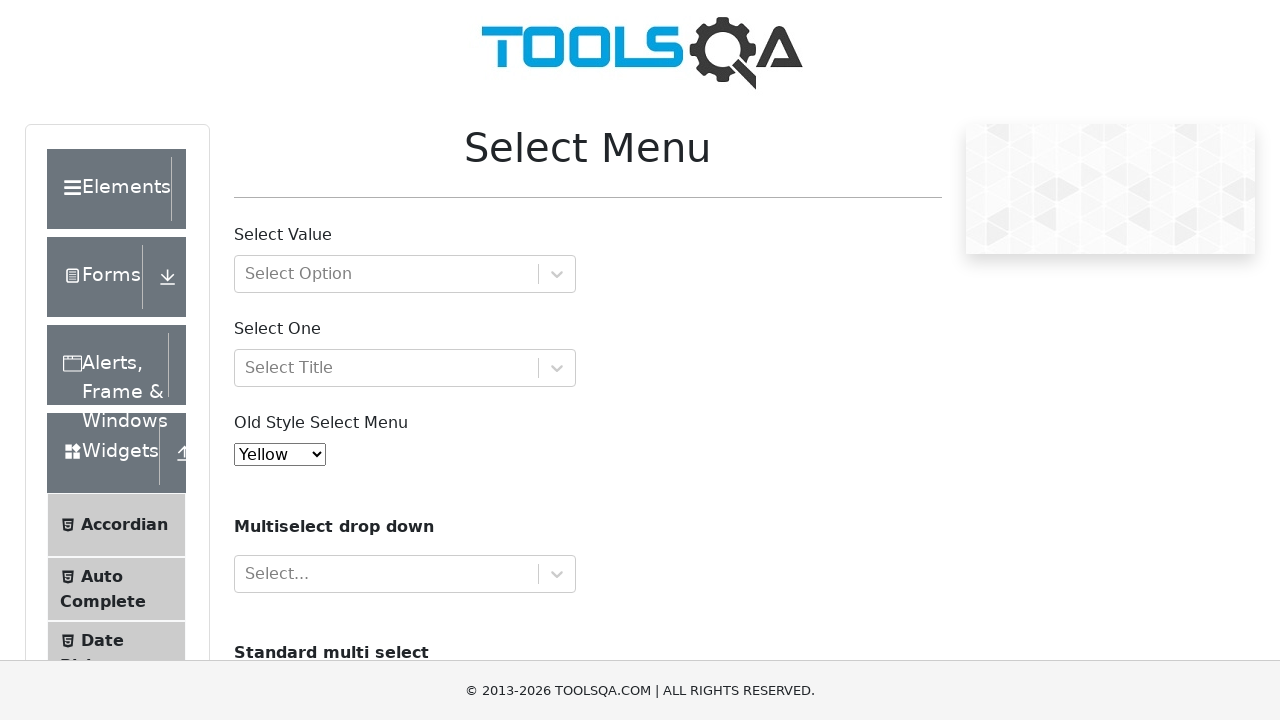

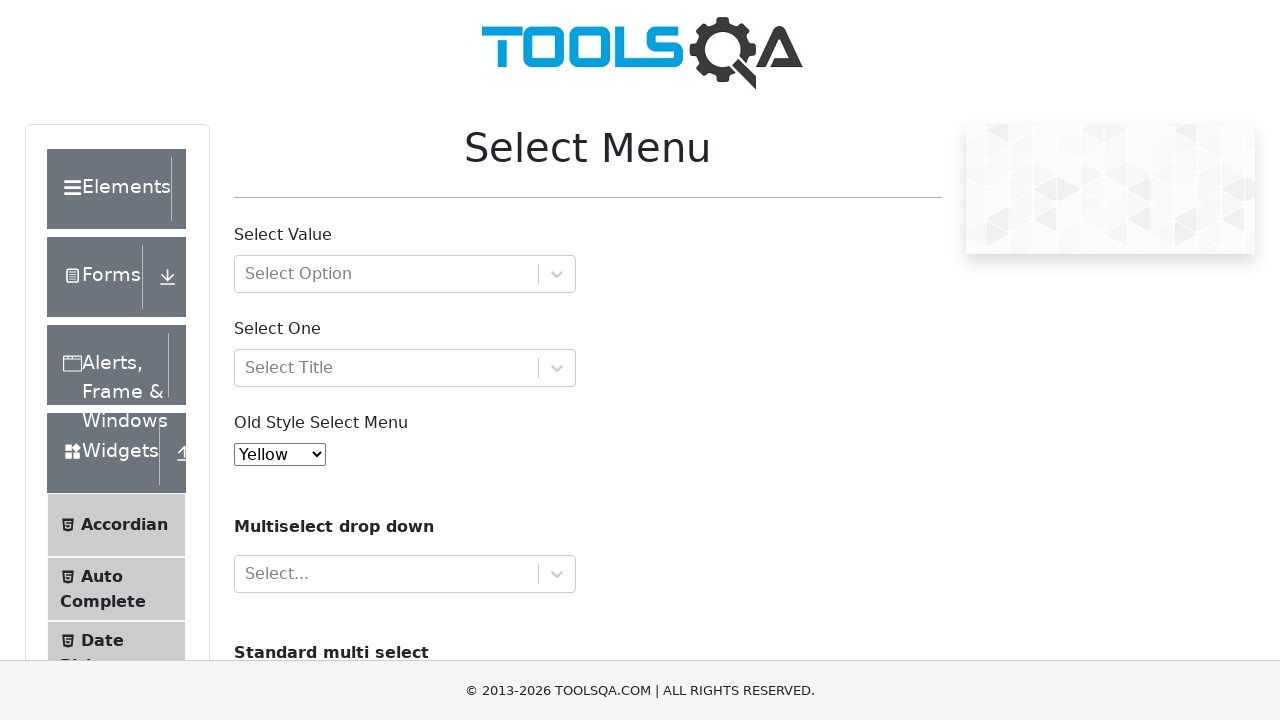